Tests explicit wait functionality on Selenium's dynamic test page by clicking a reveal button, waiting for an element to become visible, and typing text into it

Starting URL: https://www.selenium.dev/selenium/web/dynamic.html

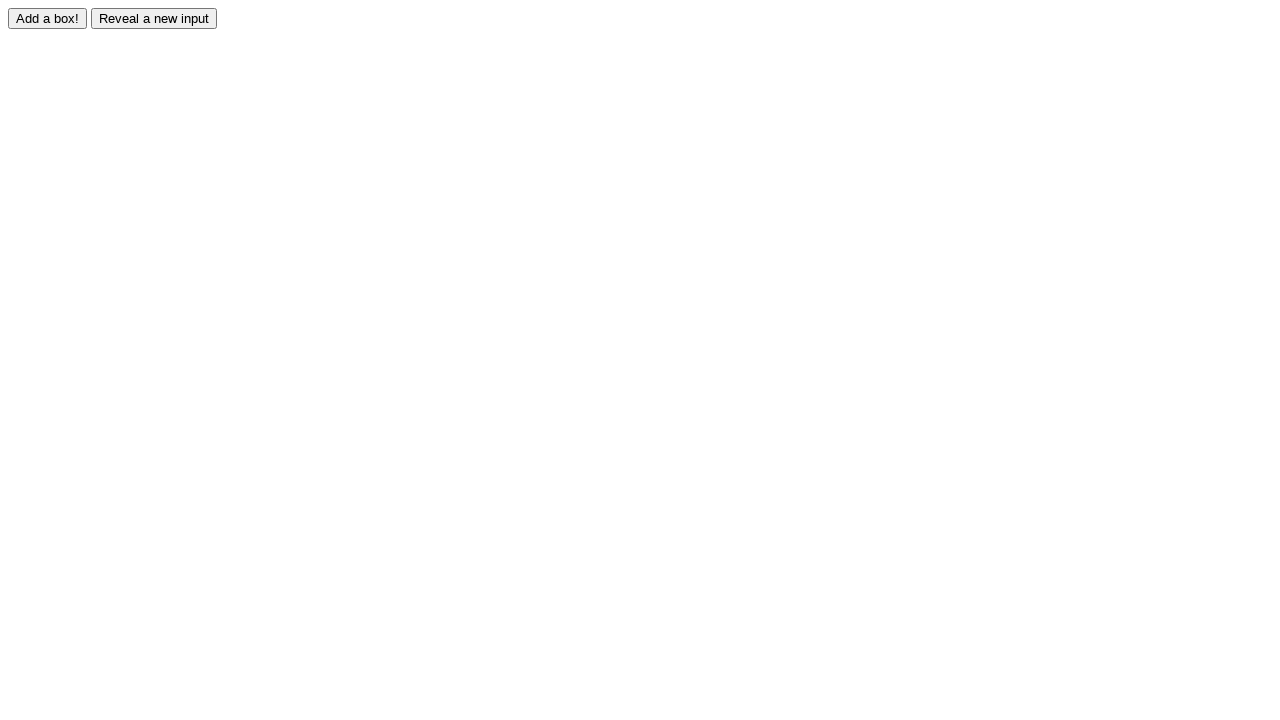

Navigated to Selenium dynamic test page
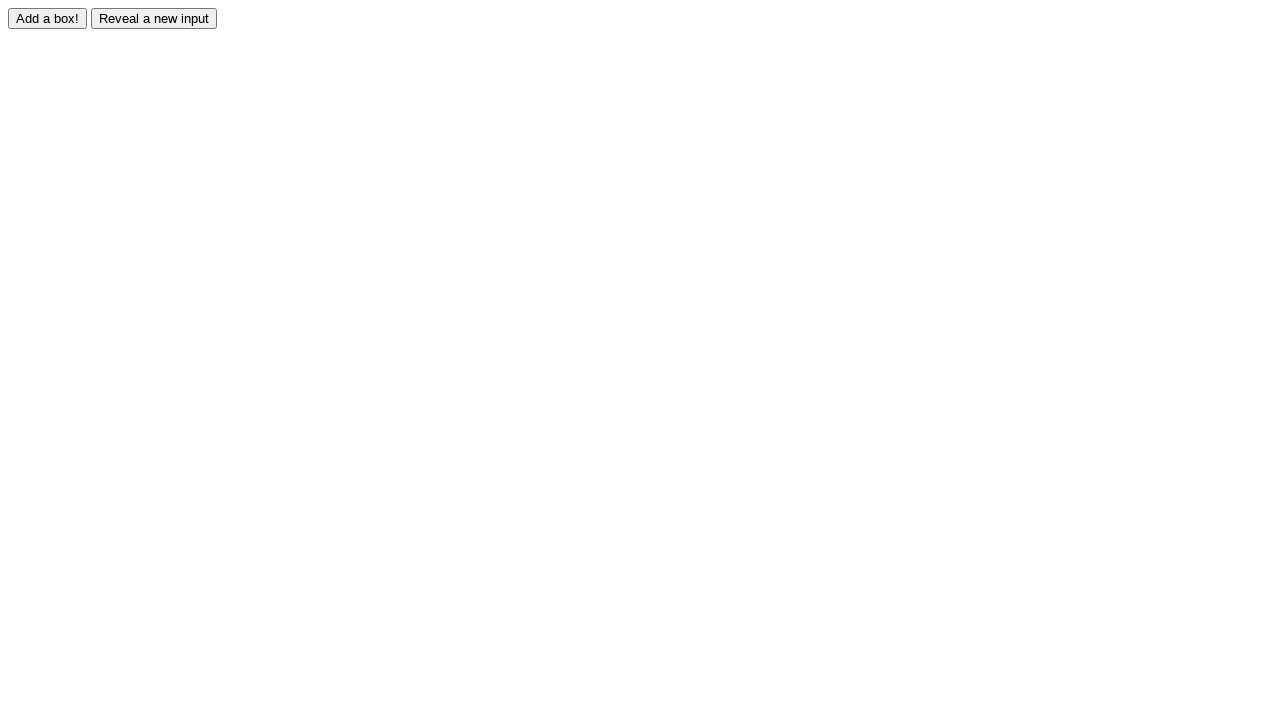

Clicked reveal button to trigger dynamic element display at (154, 18) on #reveal
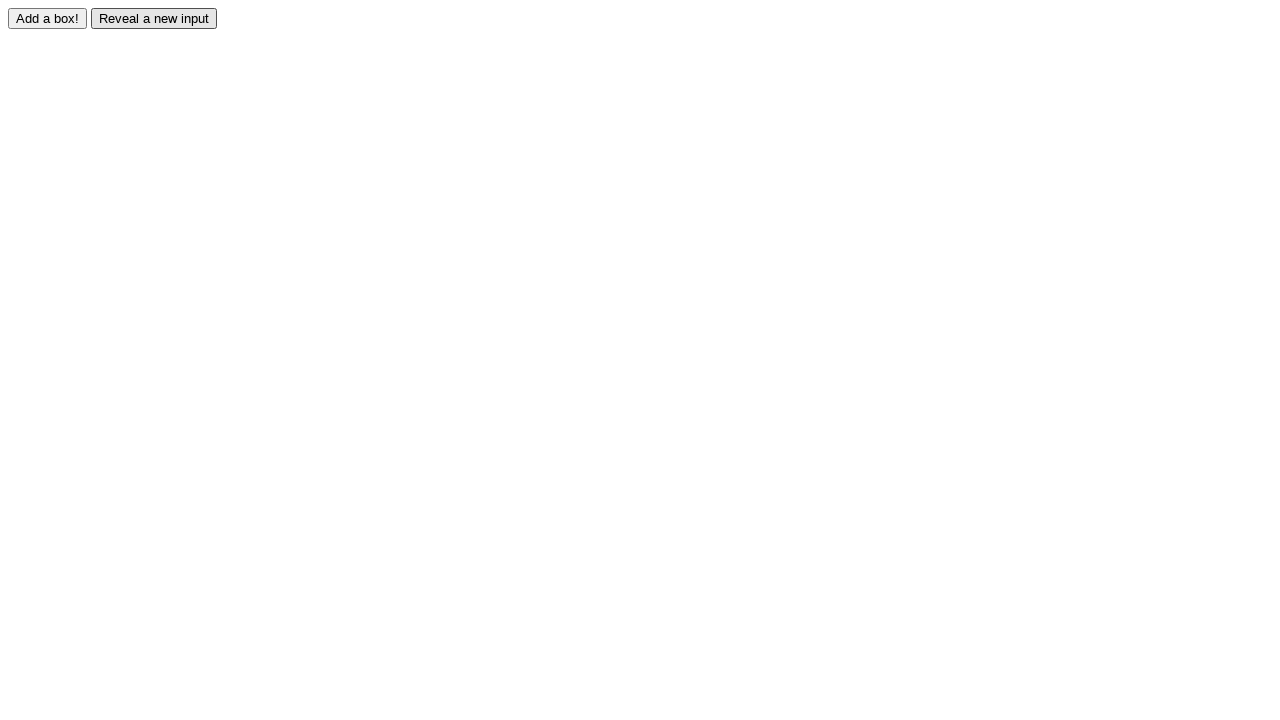

Waited for revealed element to become visible
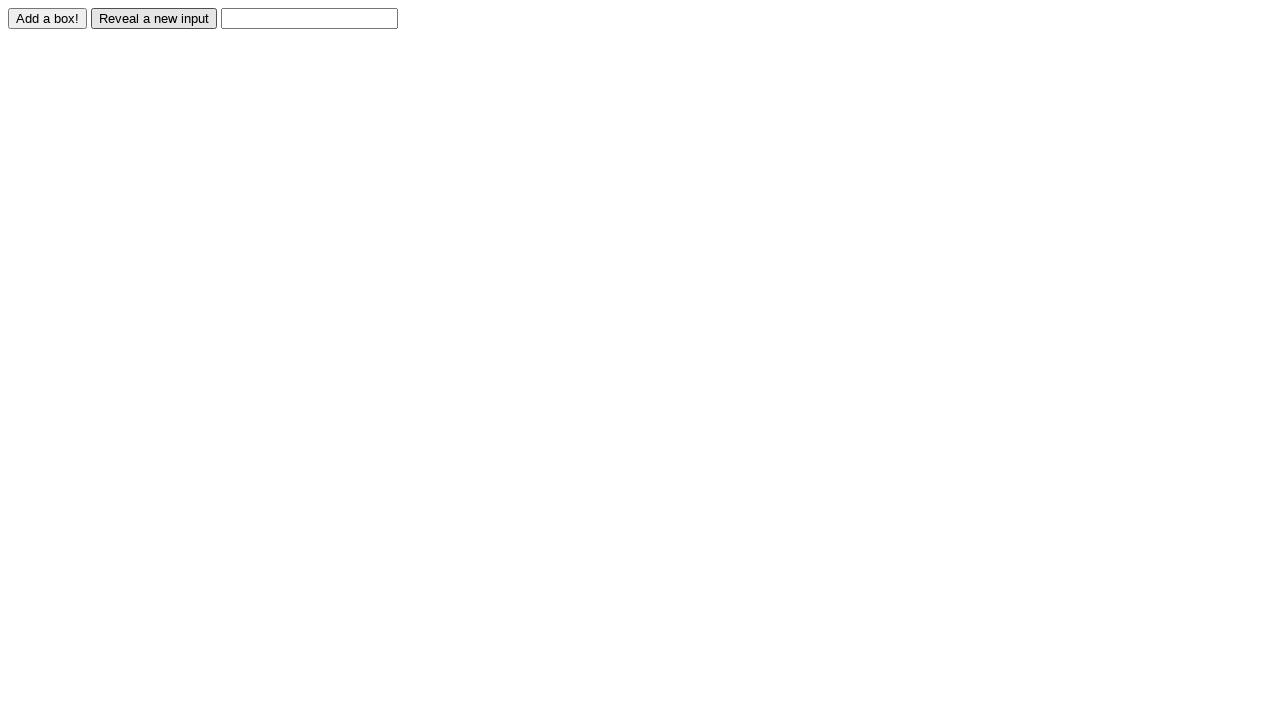

Typed 'Displayed' into the revealed input field on #revealed
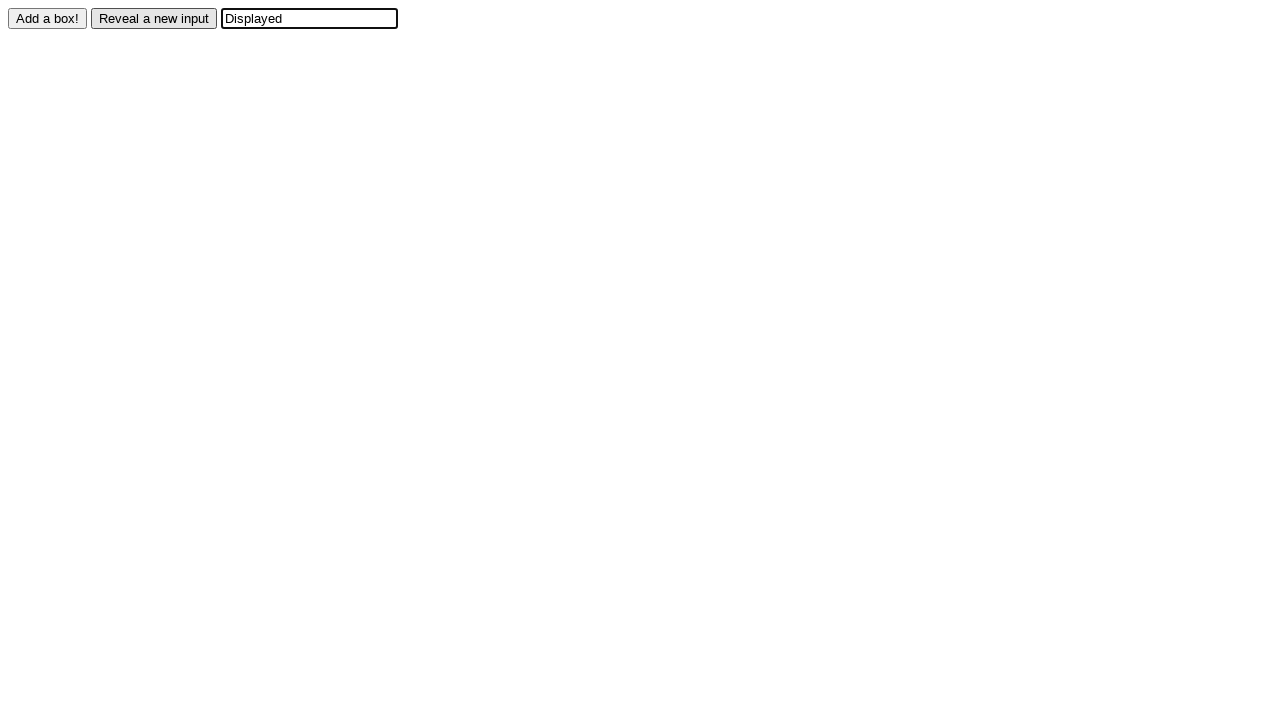

Verified that 'Displayed' was correctly entered in the input field
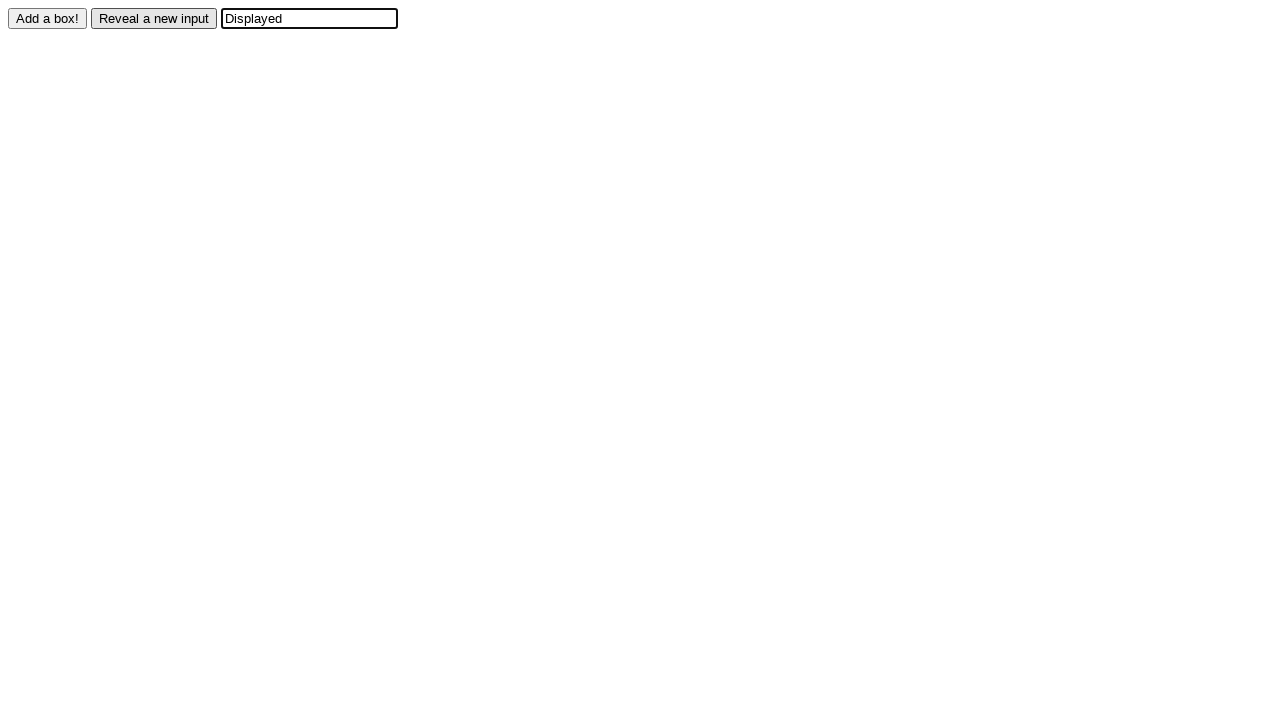

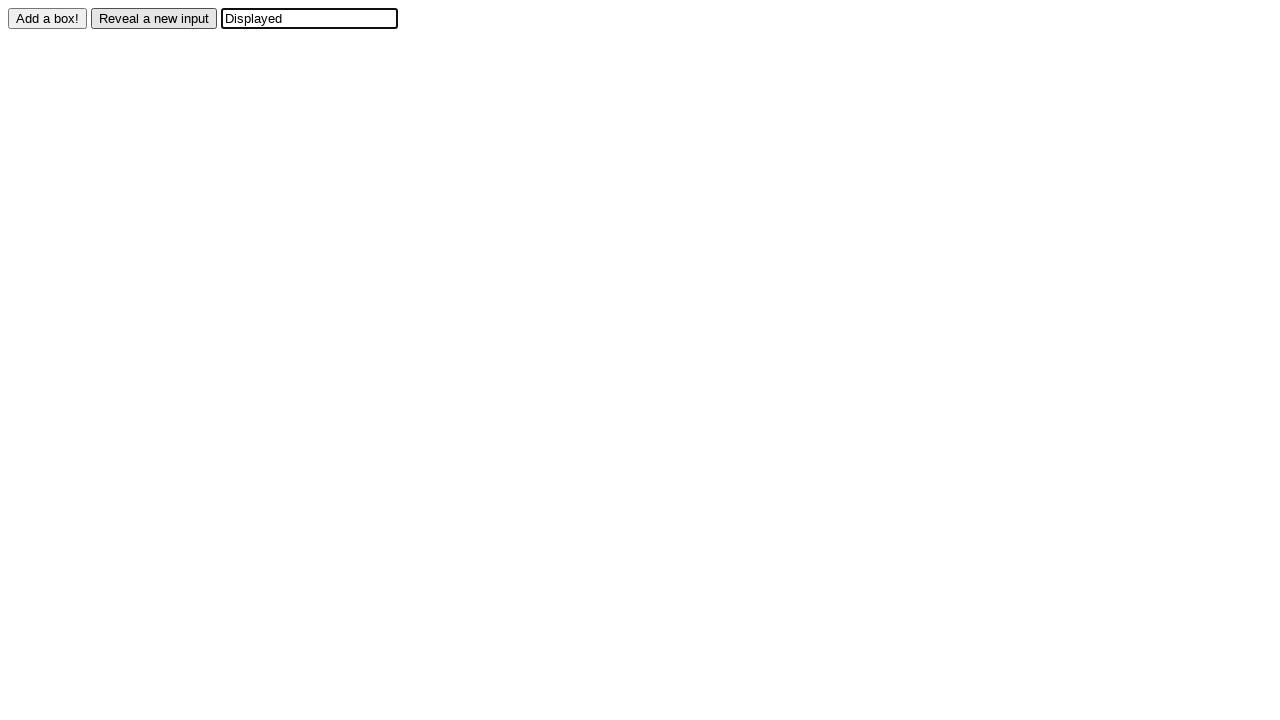